Tests handling of JavaScript prompt dialogs by clicking a button that triggers a prompt and accepting it with input text

Starting URL: https://the-internet.herokuapp.com/javascript_alerts

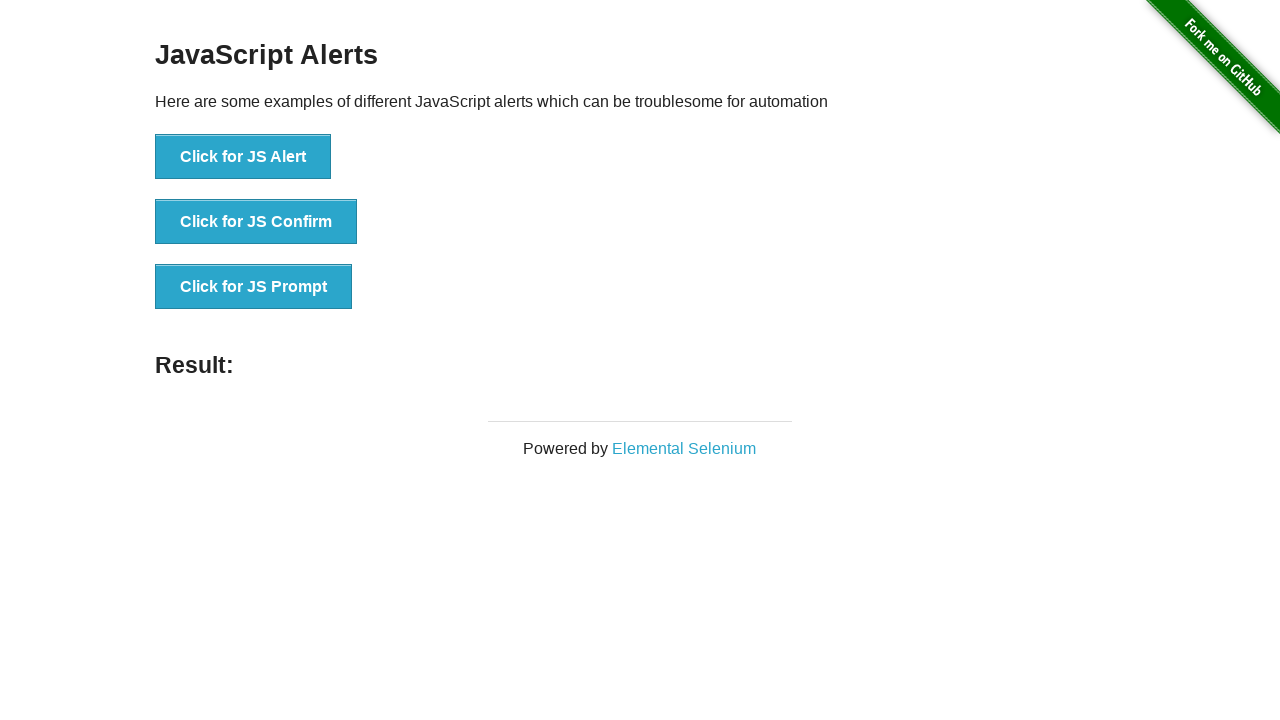

Set up dialog handler to accept prompts with input text
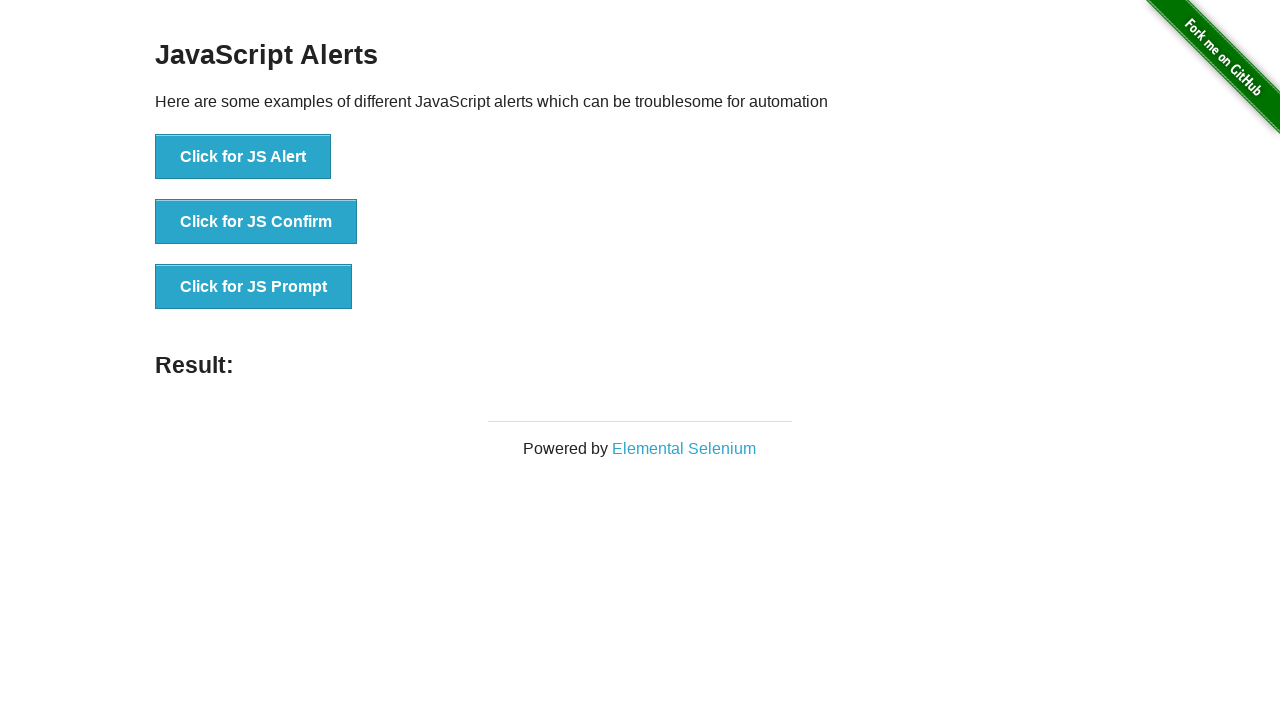

Clicked the JS Prompt button at (254, 287) on [onclick="jsPrompt()"]
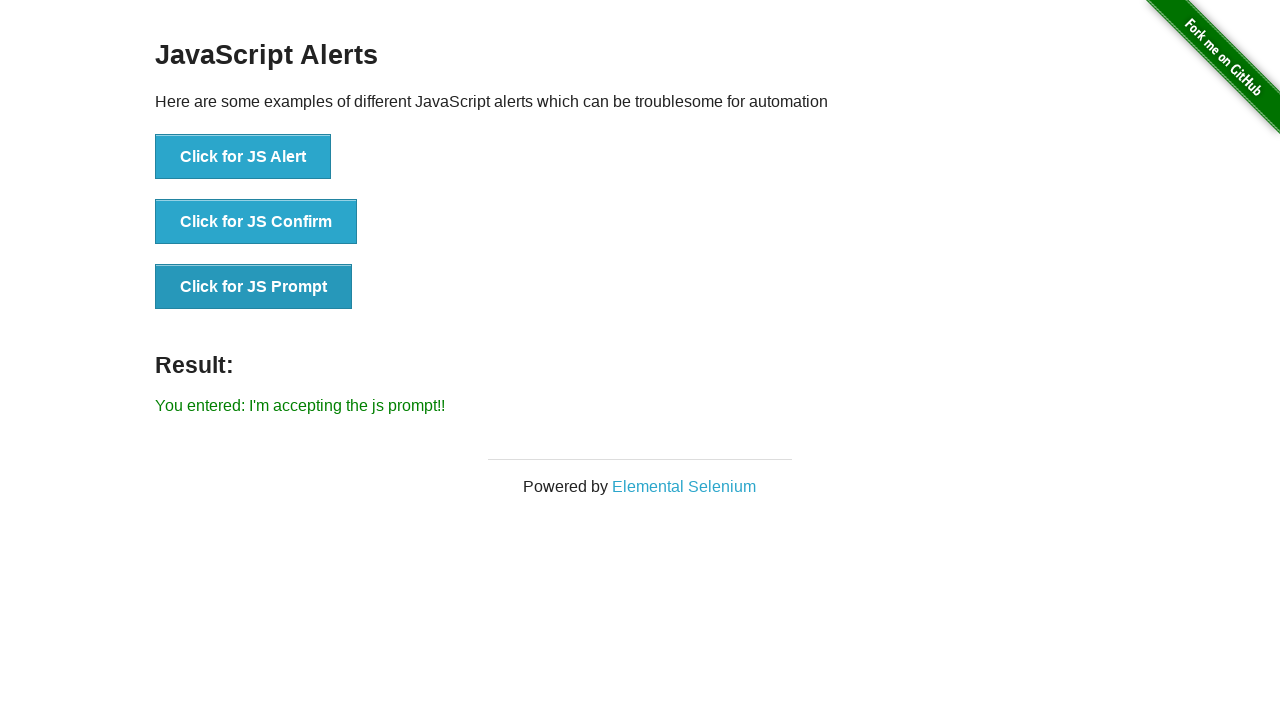

Waited for the dialog to be handled and dismissed
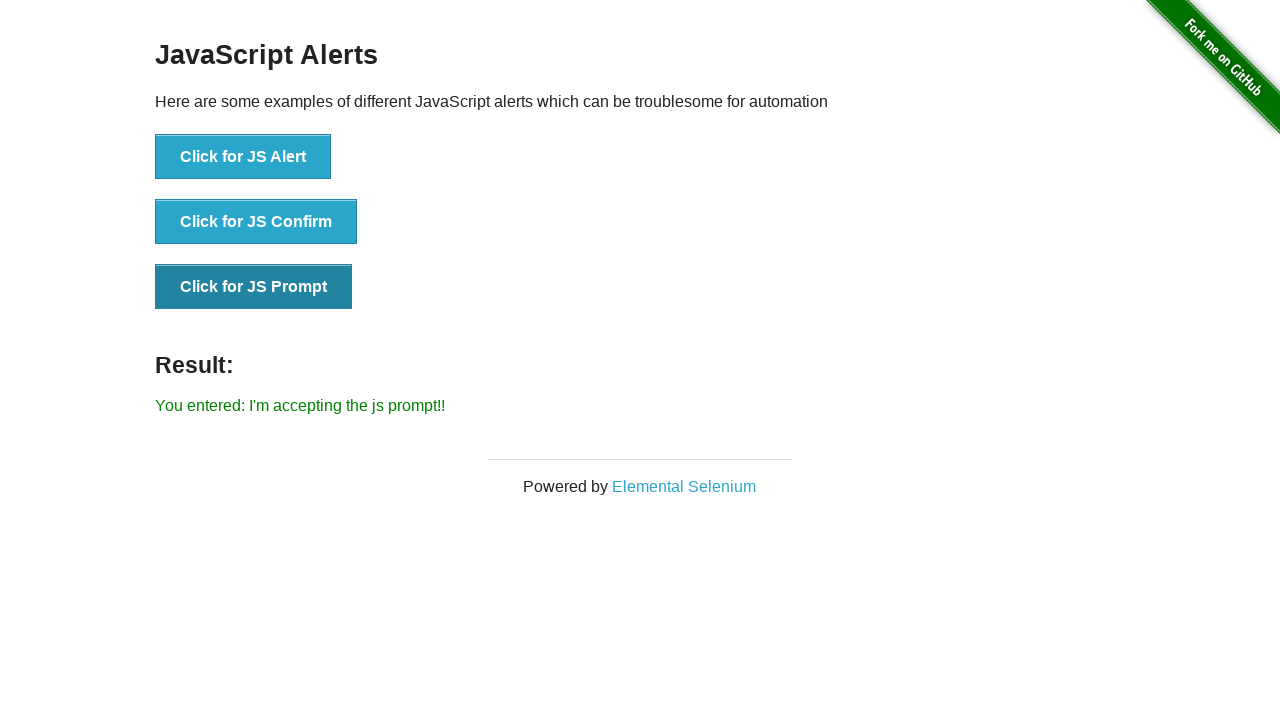

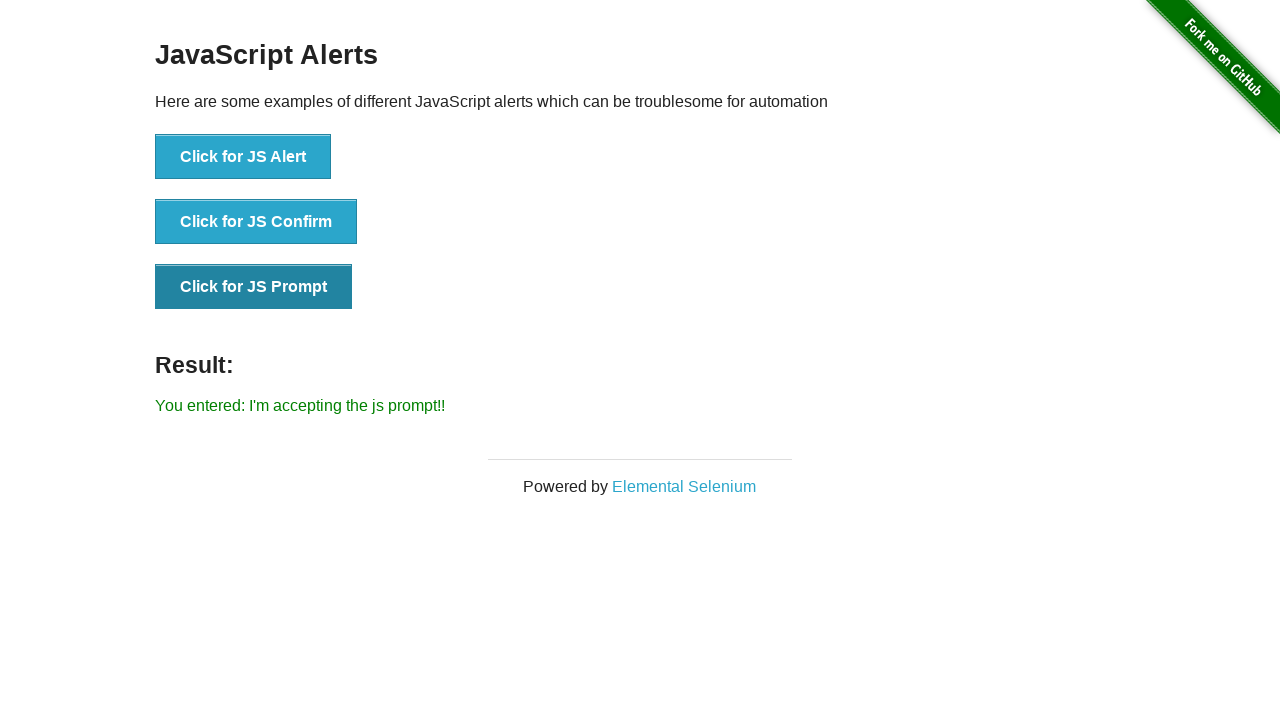